Tests flight booking passenger selection by opening the passenger dropdown and incrementing the adult passenger count to 5 using a loop, then closing the dropdown.

Starting URL: https://rahulshettyacademy.com/dropdownsPractise/

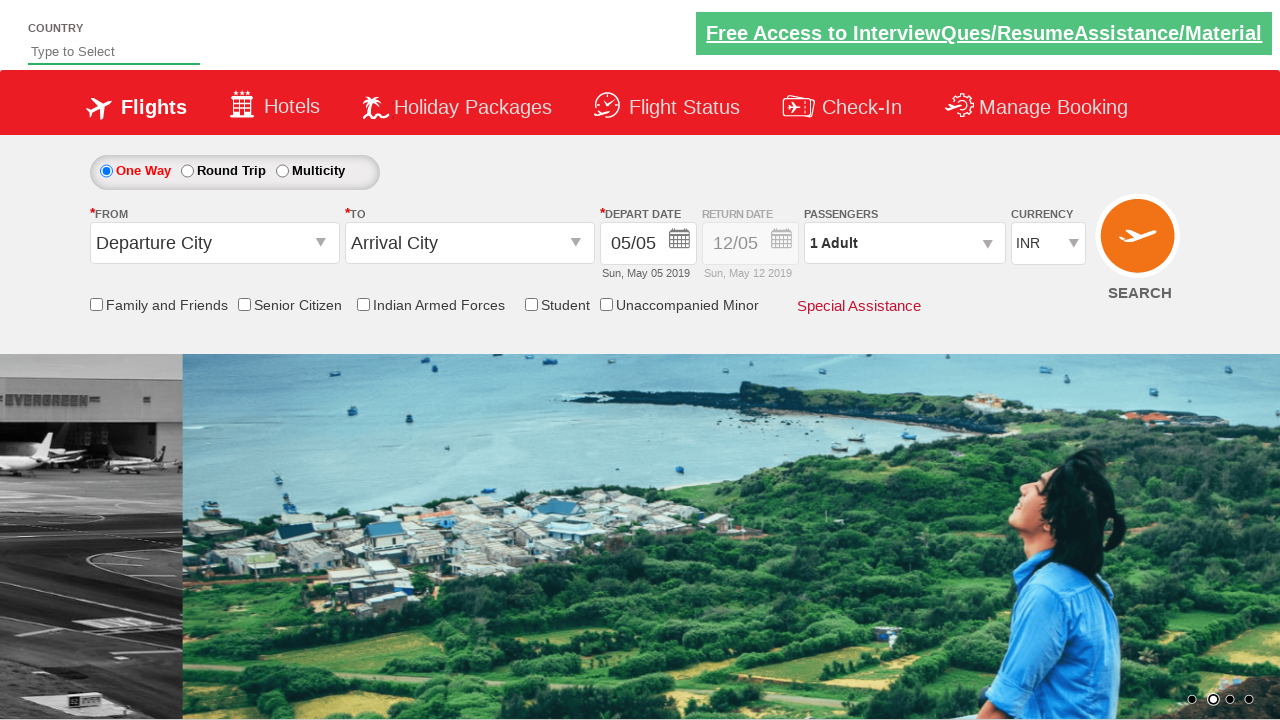

Clicked passenger info dropdown to open it at (904, 243) on #divpaxinfo
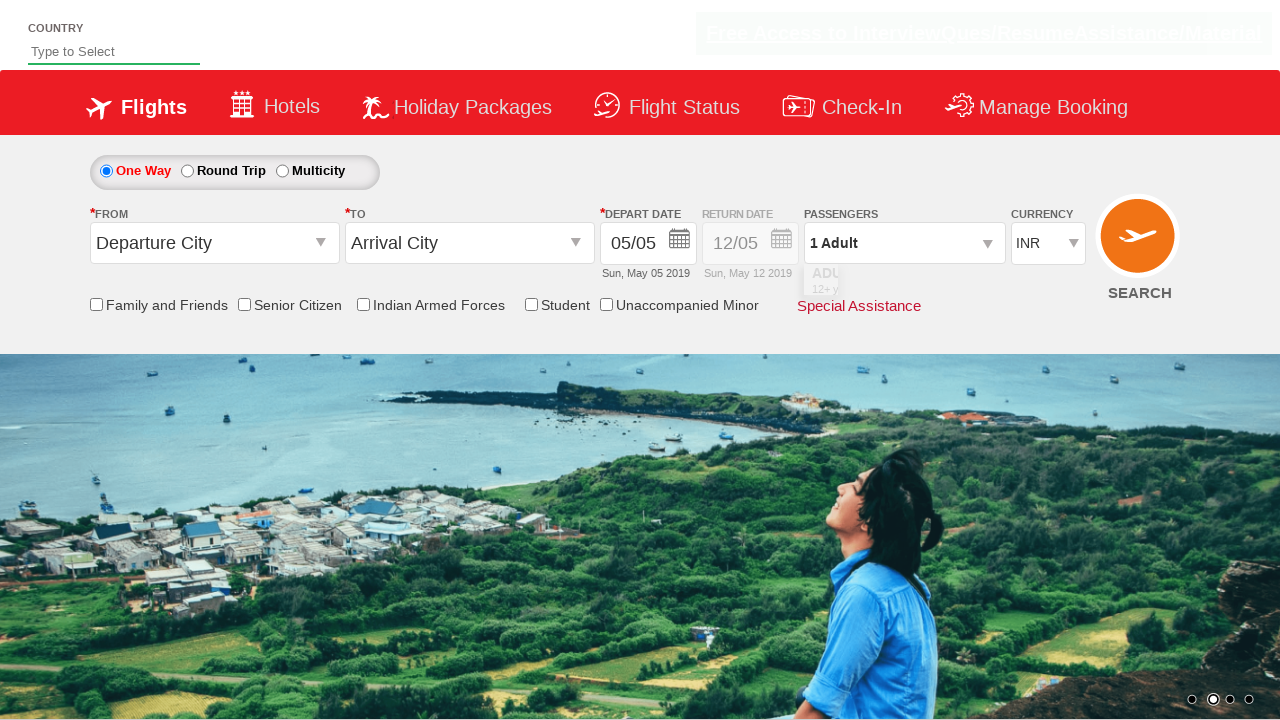

Waited 1 second for dropdown to be visible
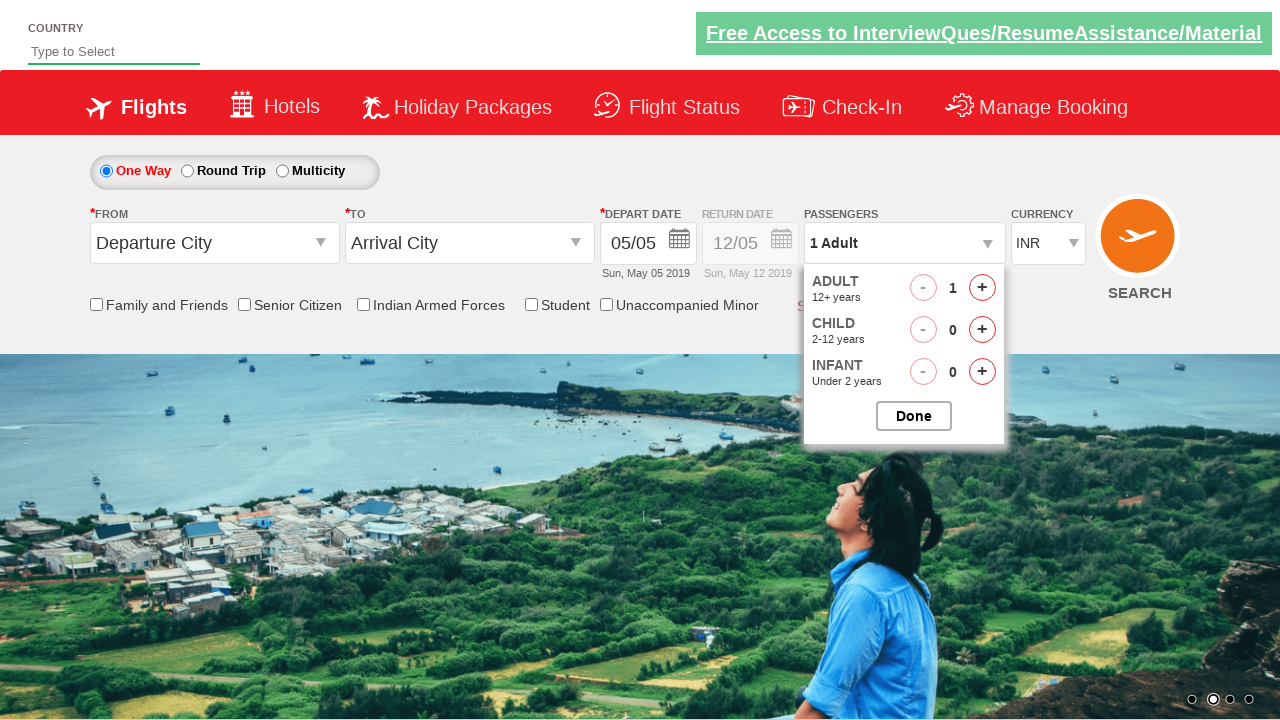

Incremented adult passenger count (iteration 1 of 4) at (982, 288) on #hrefIncAdt
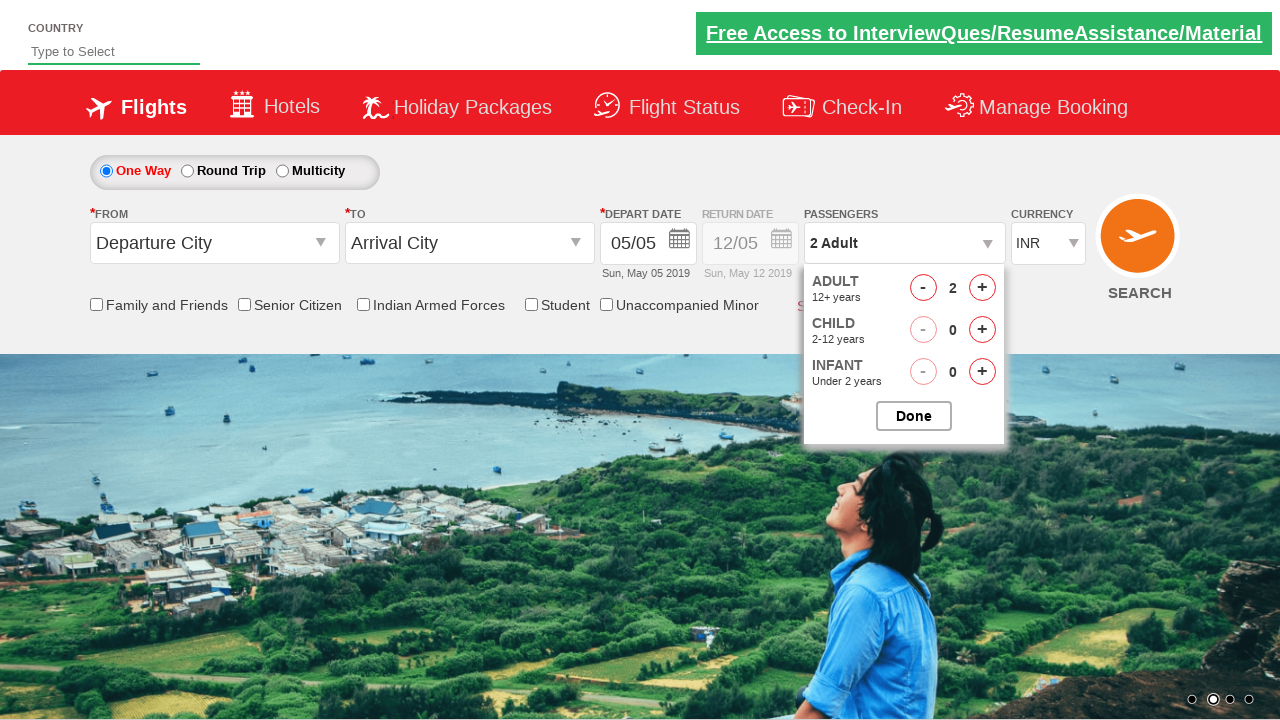

Incremented adult passenger count (iteration 2 of 4) at (982, 288) on #hrefIncAdt
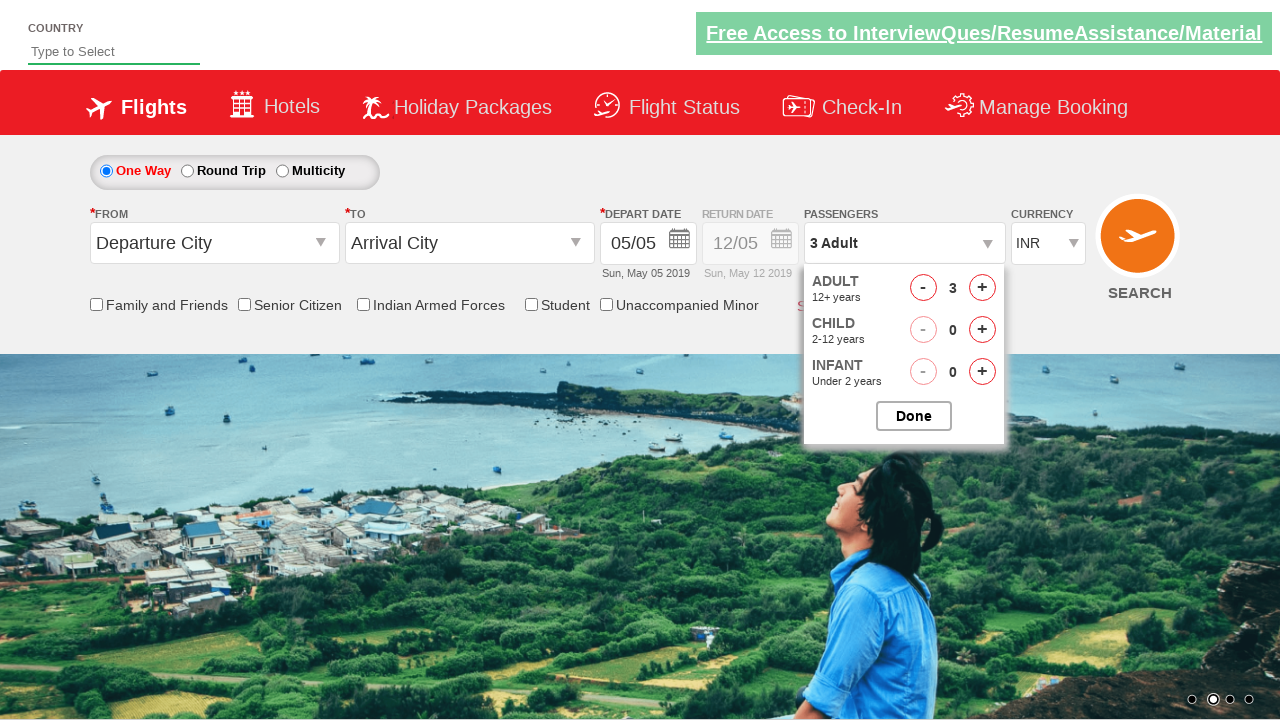

Incremented adult passenger count (iteration 3 of 4) at (982, 288) on #hrefIncAdt
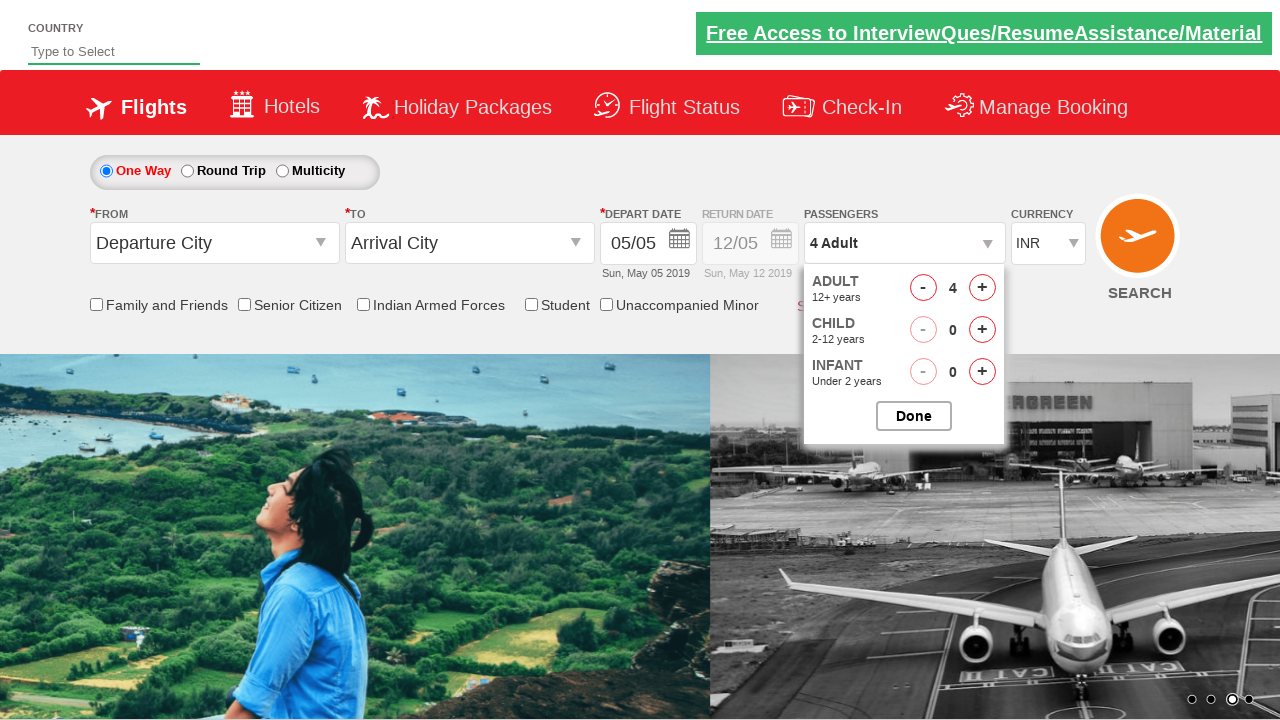

Incremented adult passenger count (iteration 4 of 4) at (982, 288) on #hrefIncAdt
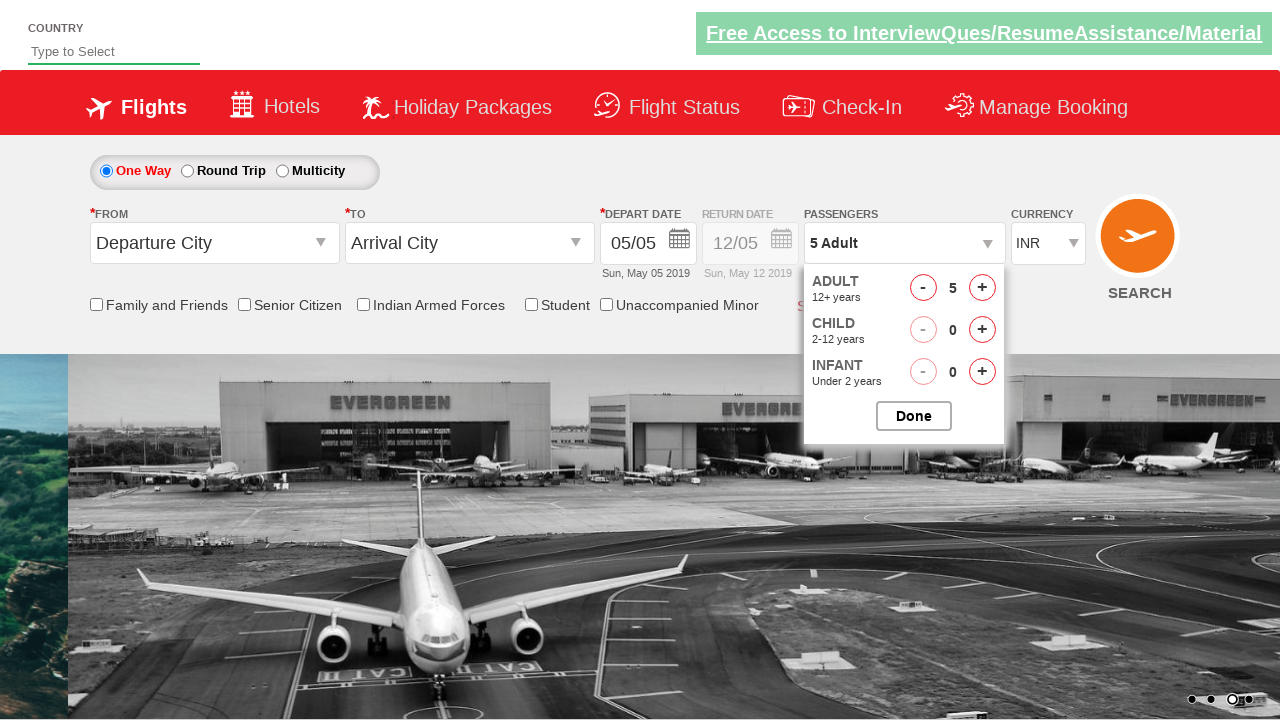

Closed the passenger selection dropdown at (914, 416) on #btnclosepaxoption
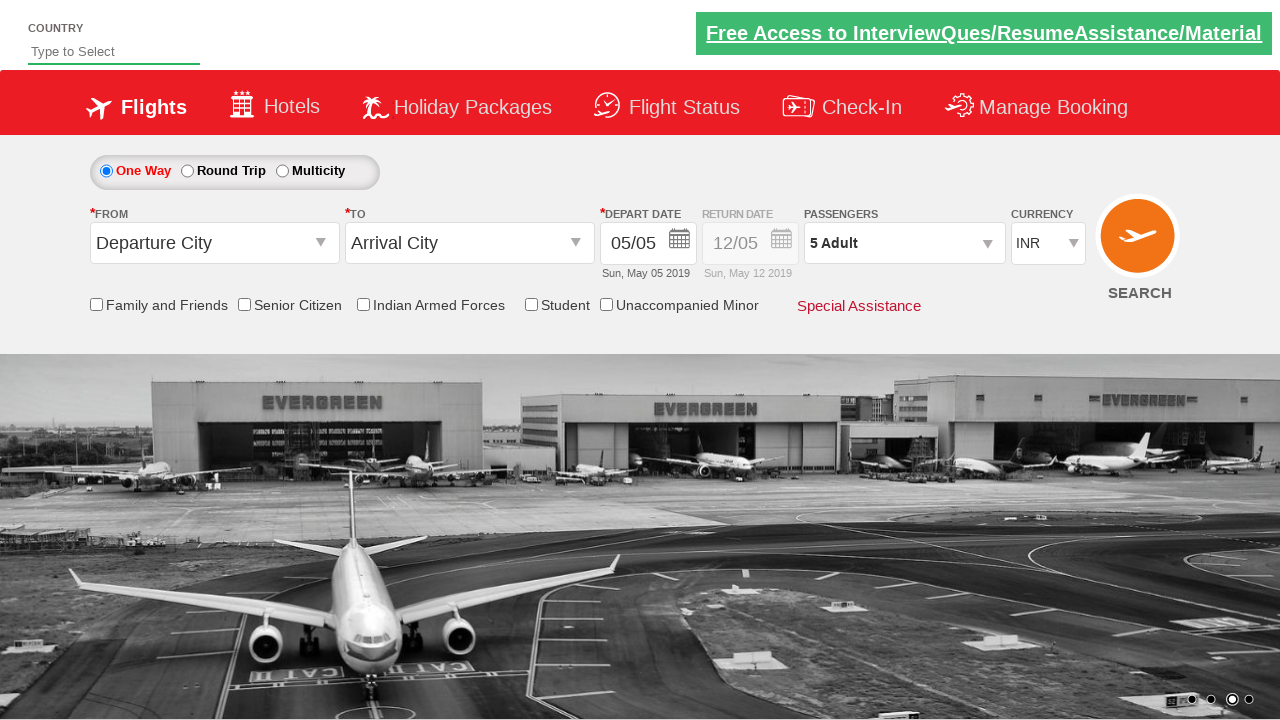

Verified passenger info element is present and updated
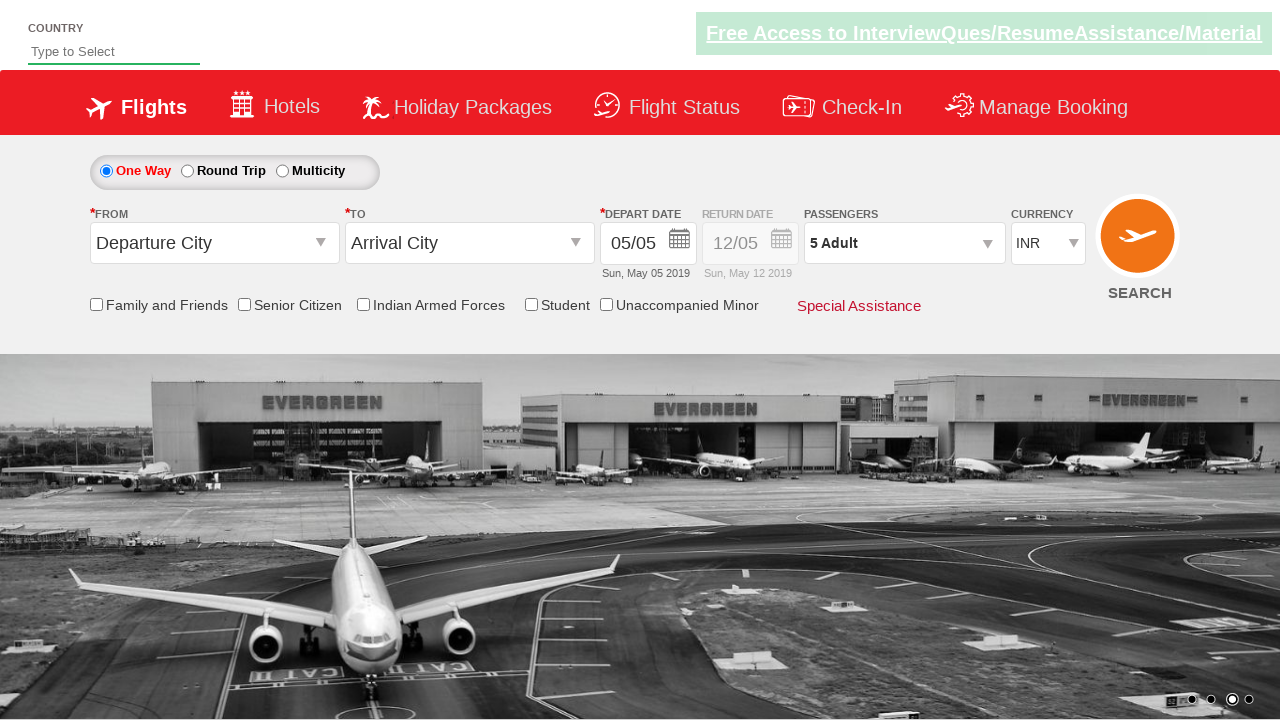

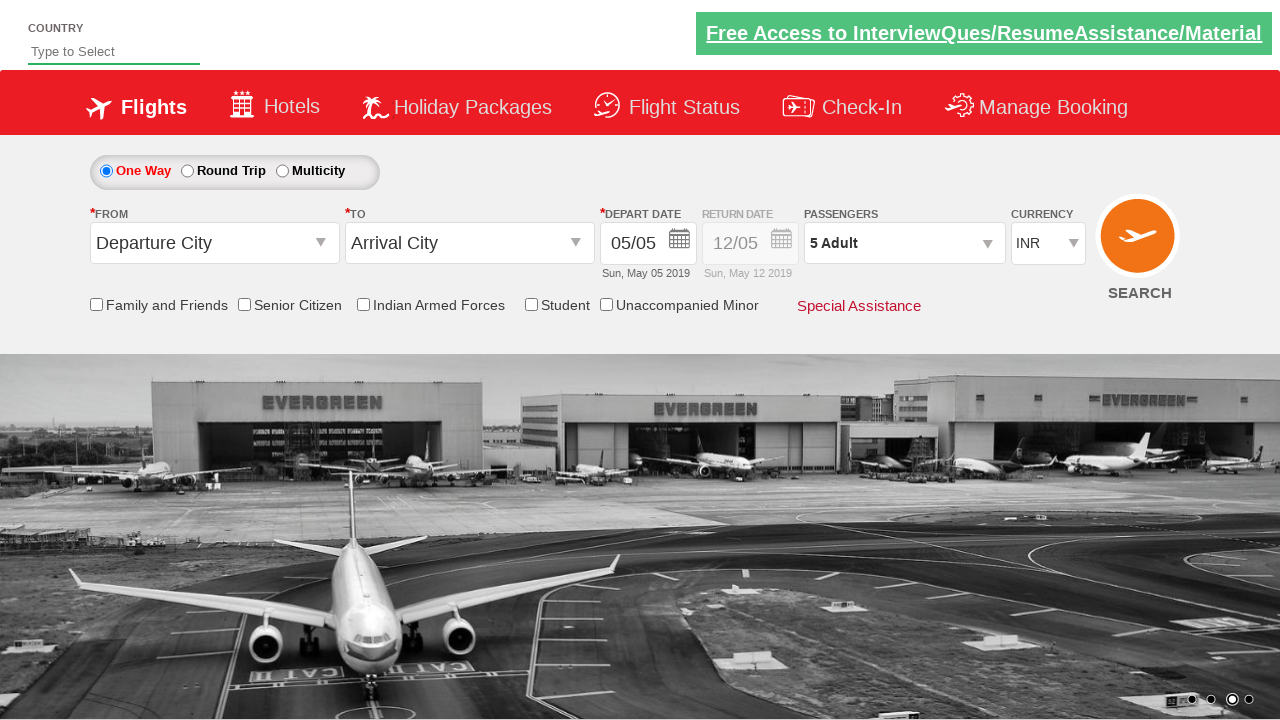